Tests dynamic controls functionality by clicking the Remove button and waiting for an element state change on the page. The test verifies the page's dynamic behavior after the remove action.

Starting URL: http://the-internet.herokuapp.com/dynamic_controls

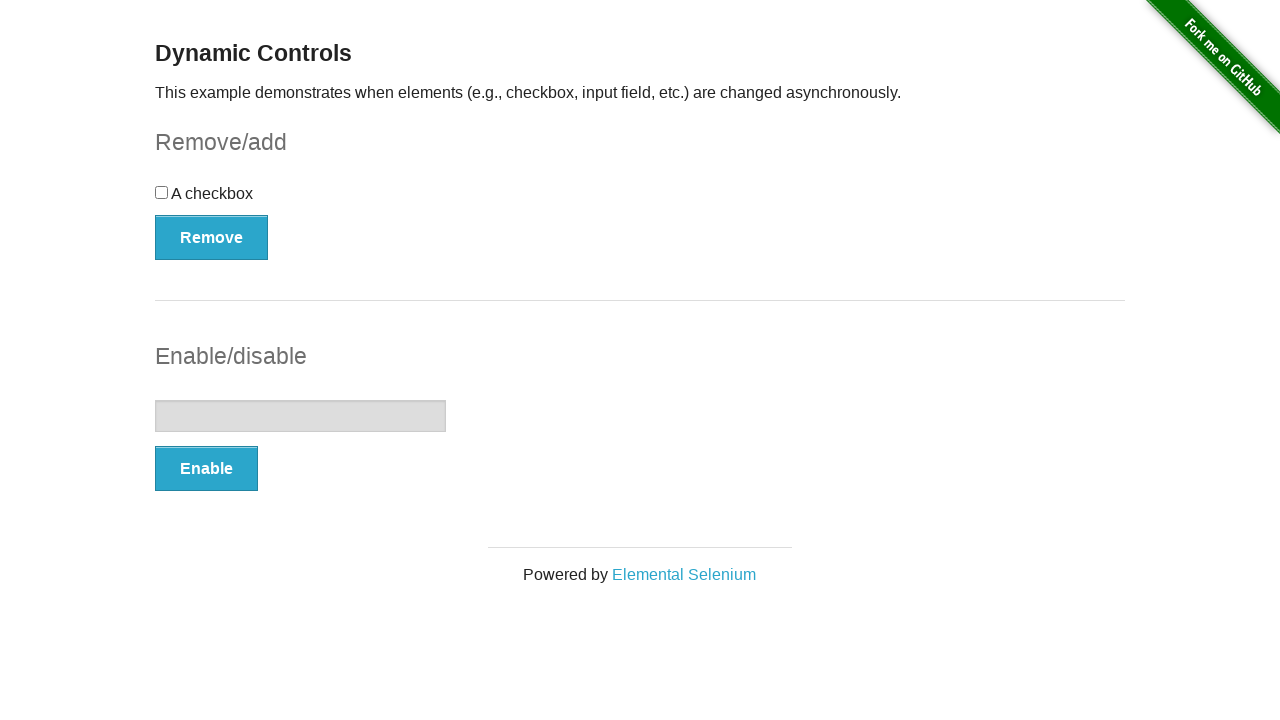

Clicked the Remove button in the checkbox example section at (212, 237) on xpath=//*[@id='checkbox-example']/button
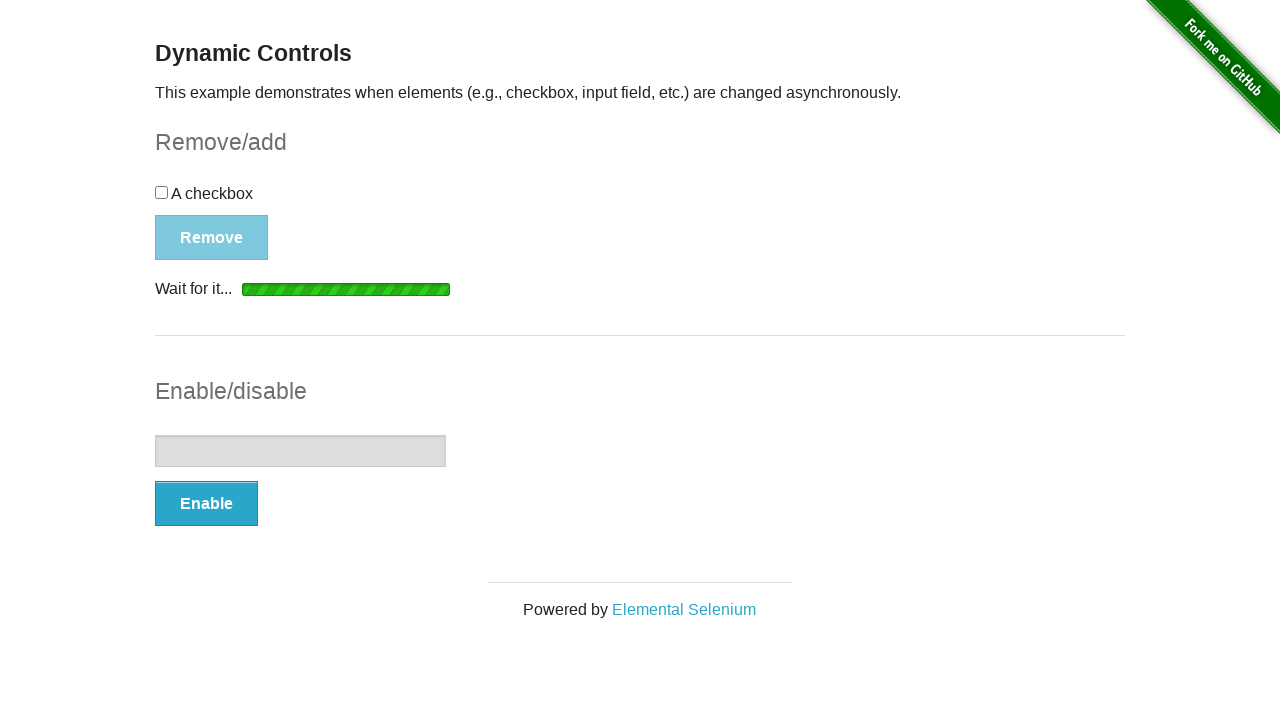

Checkbox element did not disappear within the timeout period
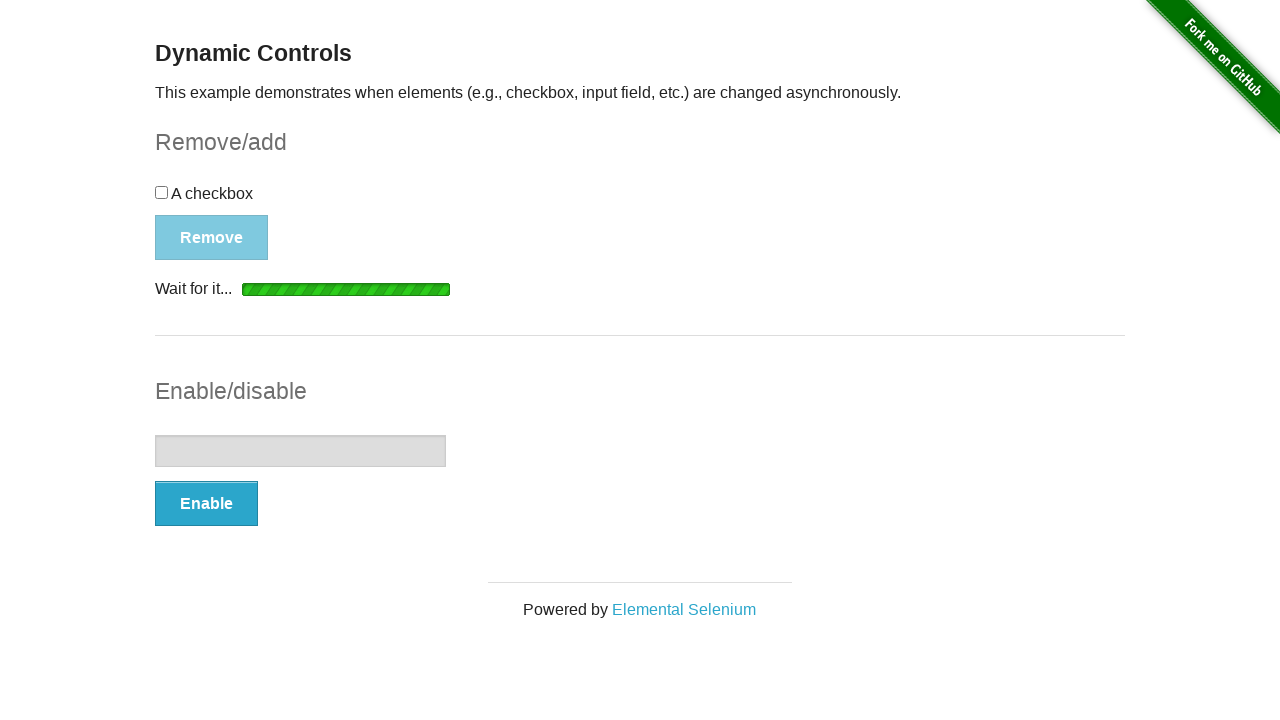

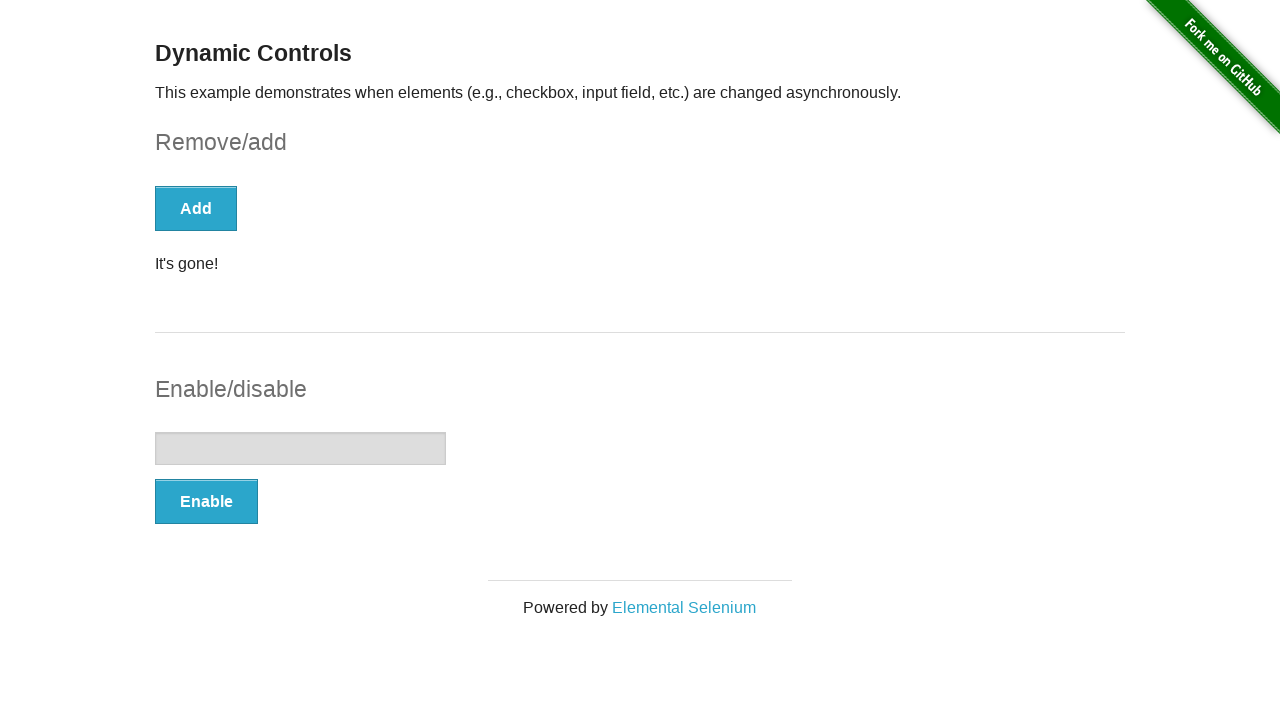